Tests text verification by navigating to the verify text page and checking that specific text content is displayed.

Starting URL: http://uitestingplayground.com/home

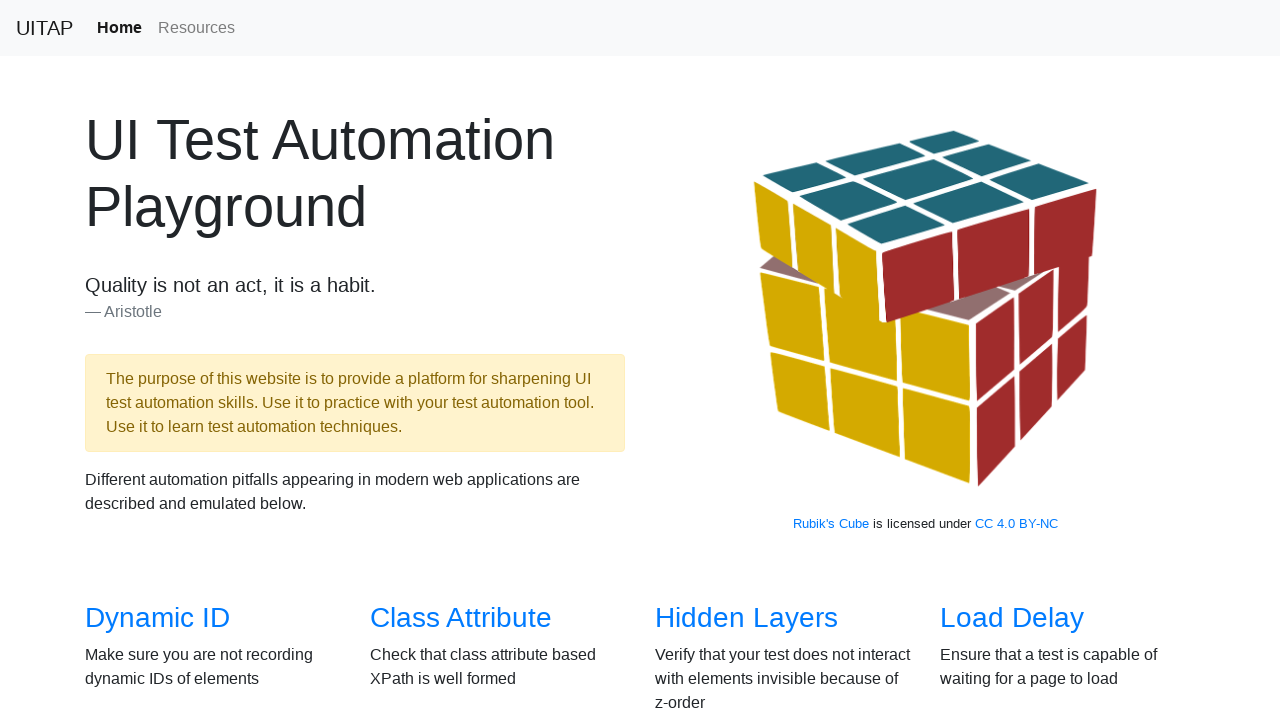

Clicked on the Verify Text link at (720, 361) on xpath=//*[@id="overview"]/div/div[3]/div[3]/h3/a
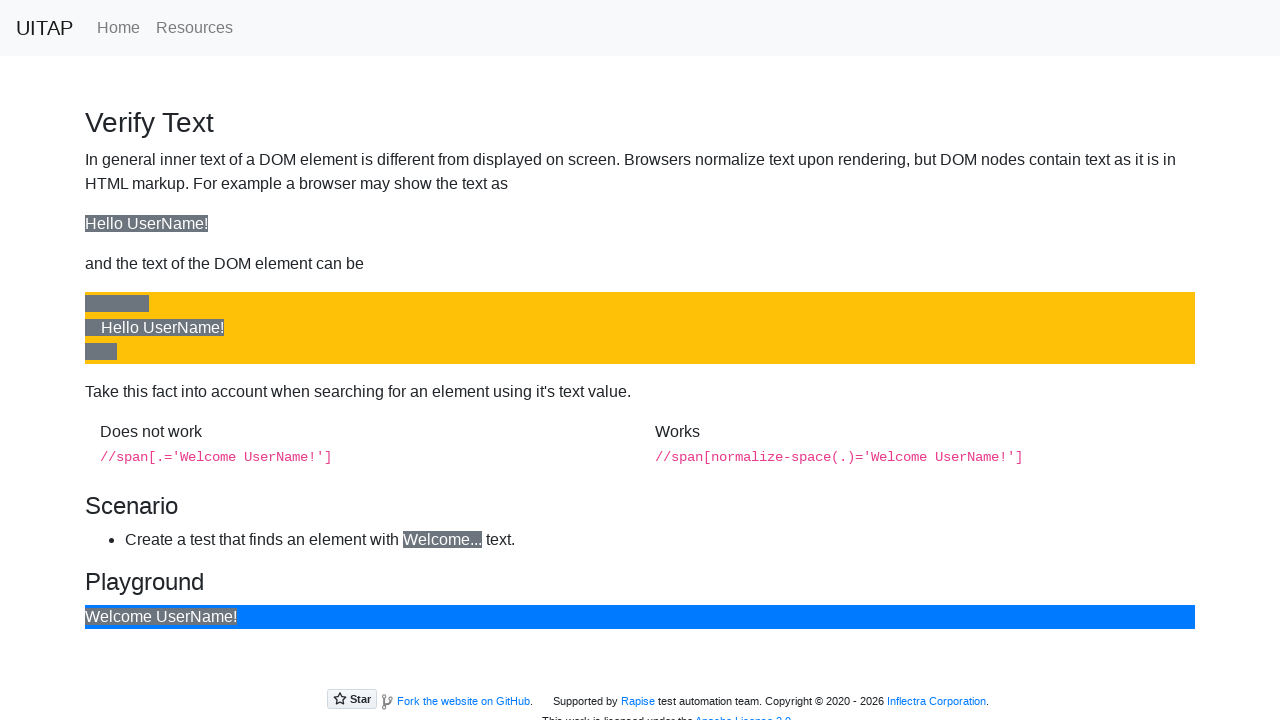

Waited for text element to be visible
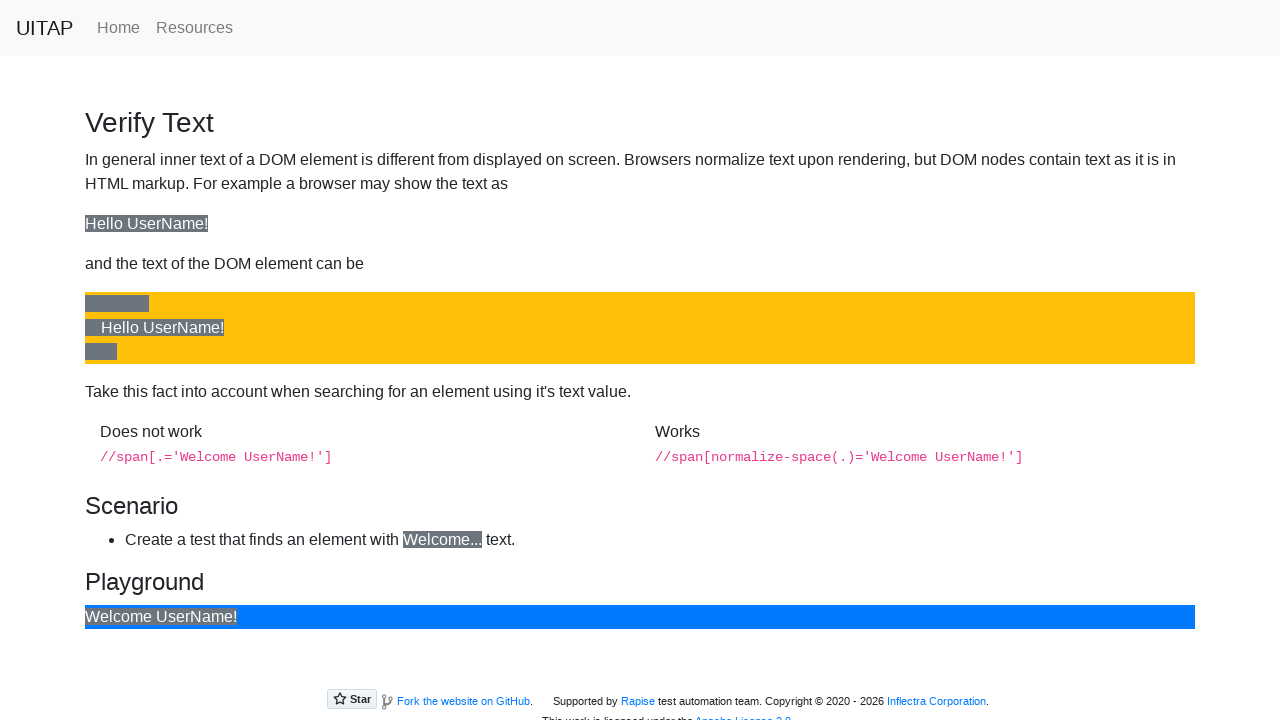

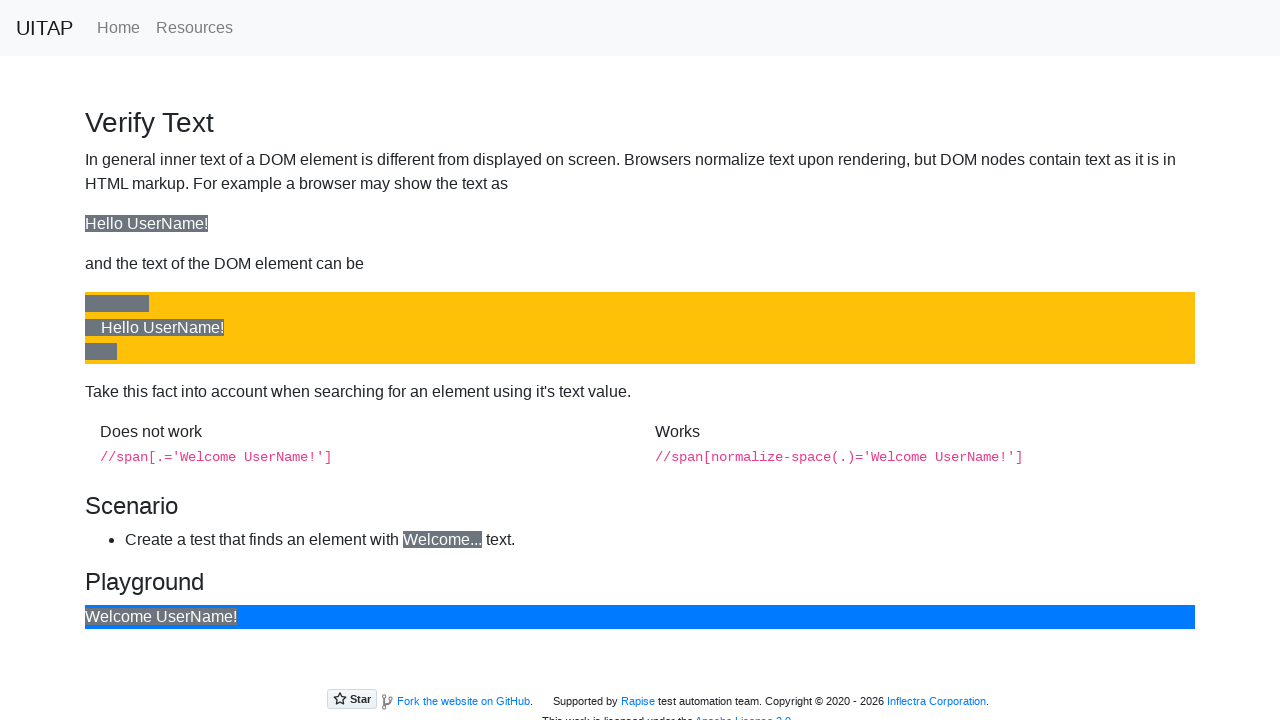